Navigates to a FotMob match page by constructing the URL from team names and country, verifying the page loads successfully

Starting URL: https://www.fotmob.com/match/barcelona-spain-real-madrid

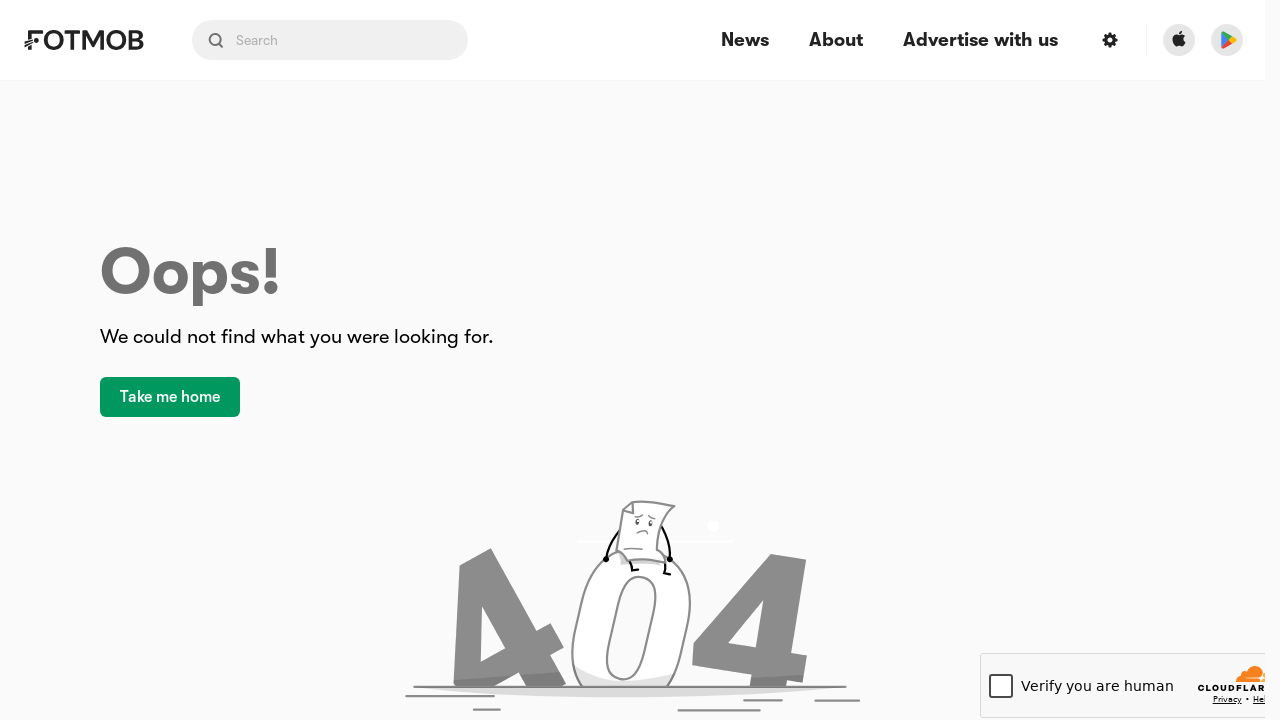

Page DOM content loaded
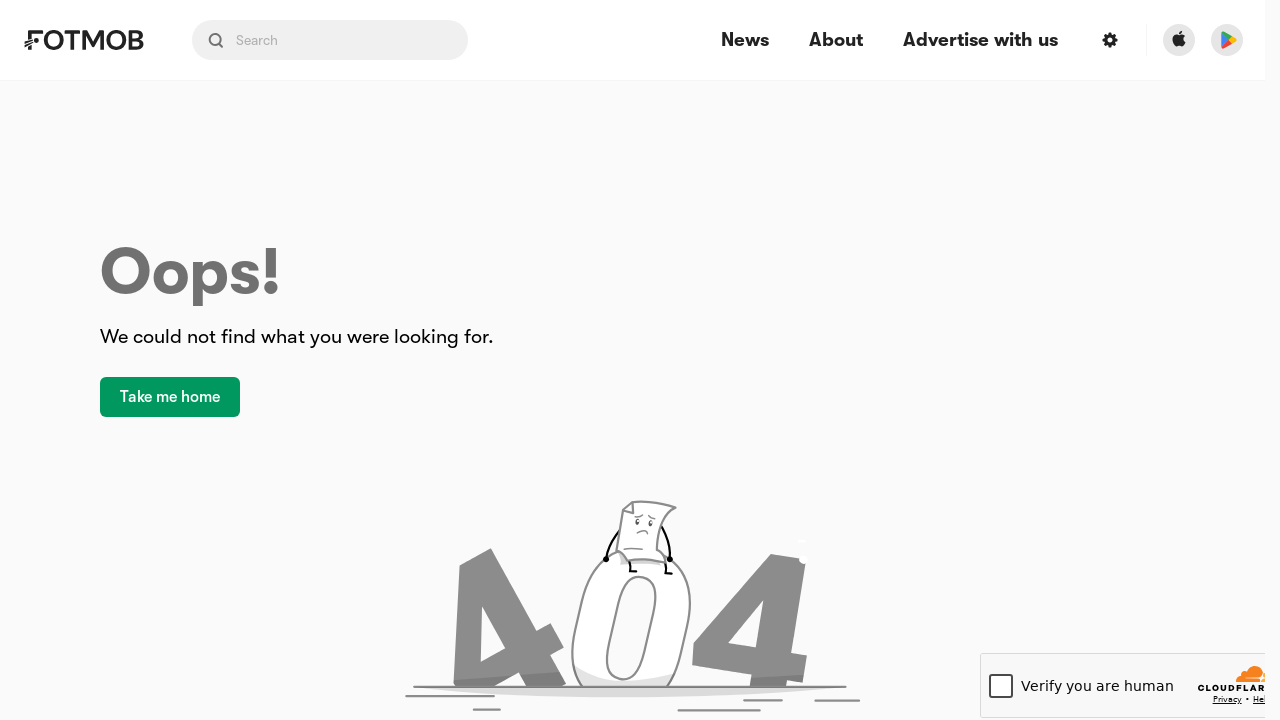

Main content element appeared on FotMob match page
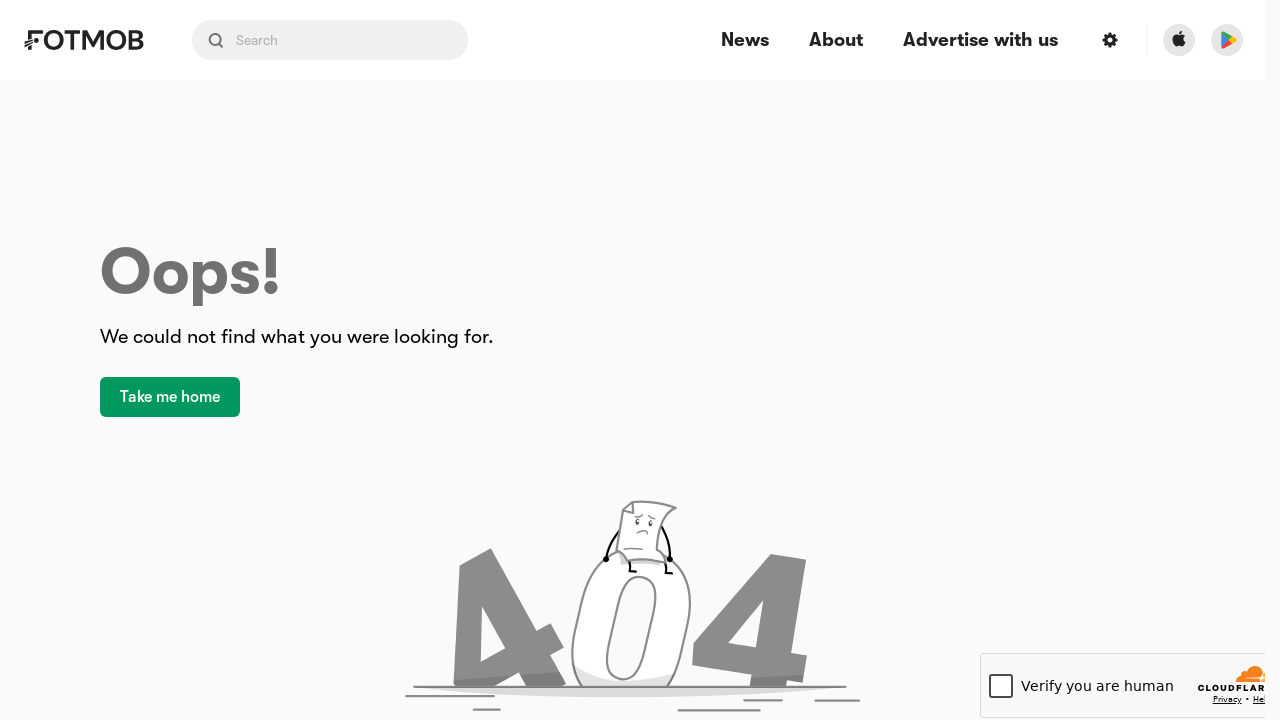

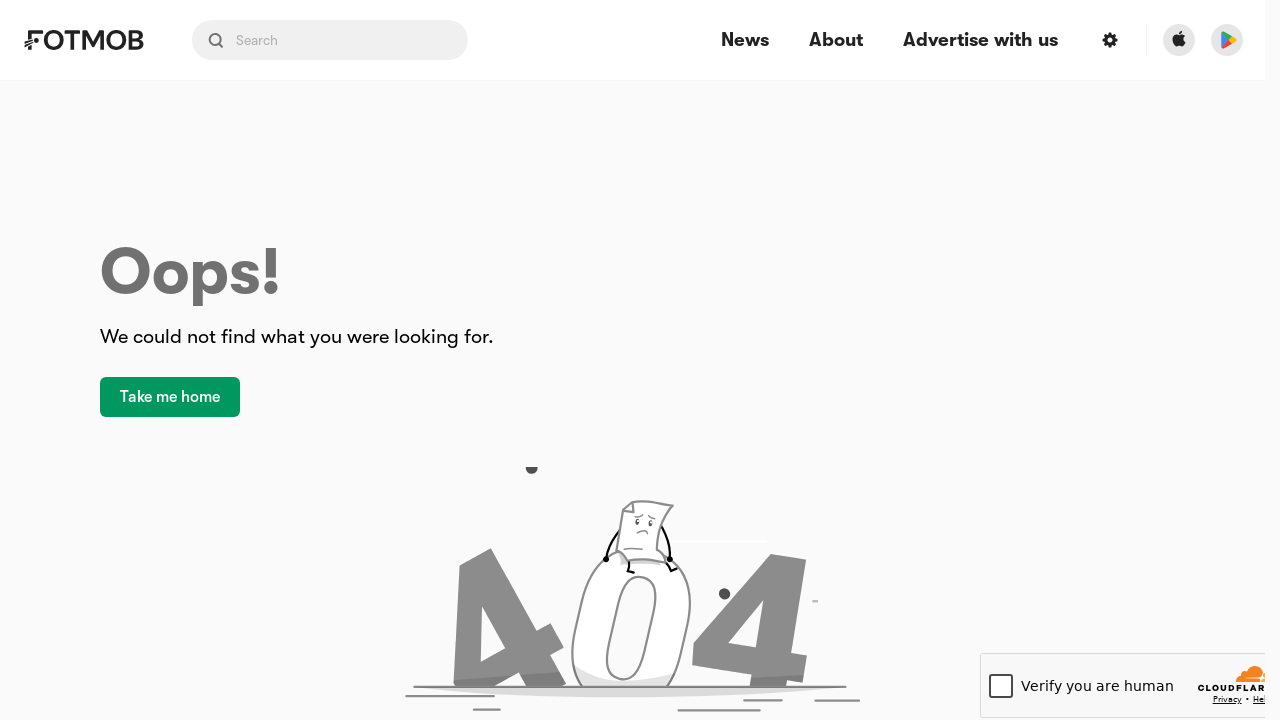